Tests selecting and deselecting a checkbox for "Pasta" option.

Starting URL: https://thefreerangetester.github.io/sandbox-automation-testing/

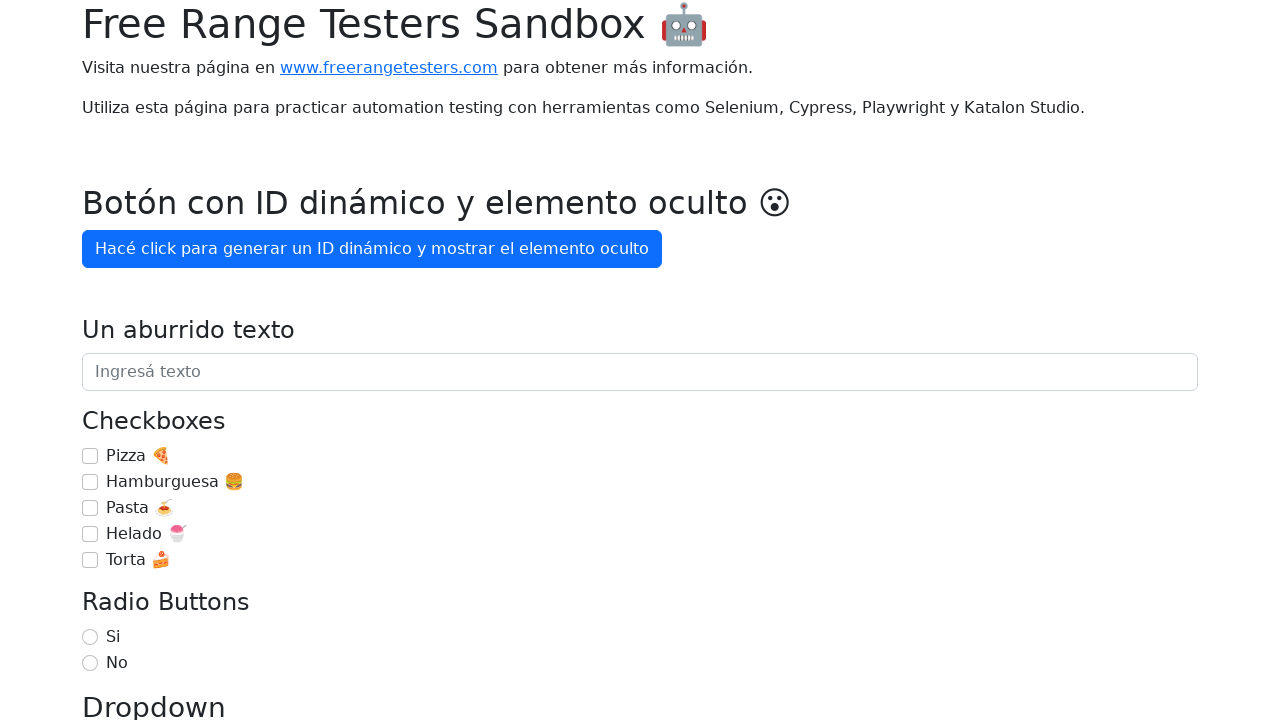

Checked the Pasta 🍝 checkbox at (90, 508) on internal:label="Pasta \ud83c\udf5d"i
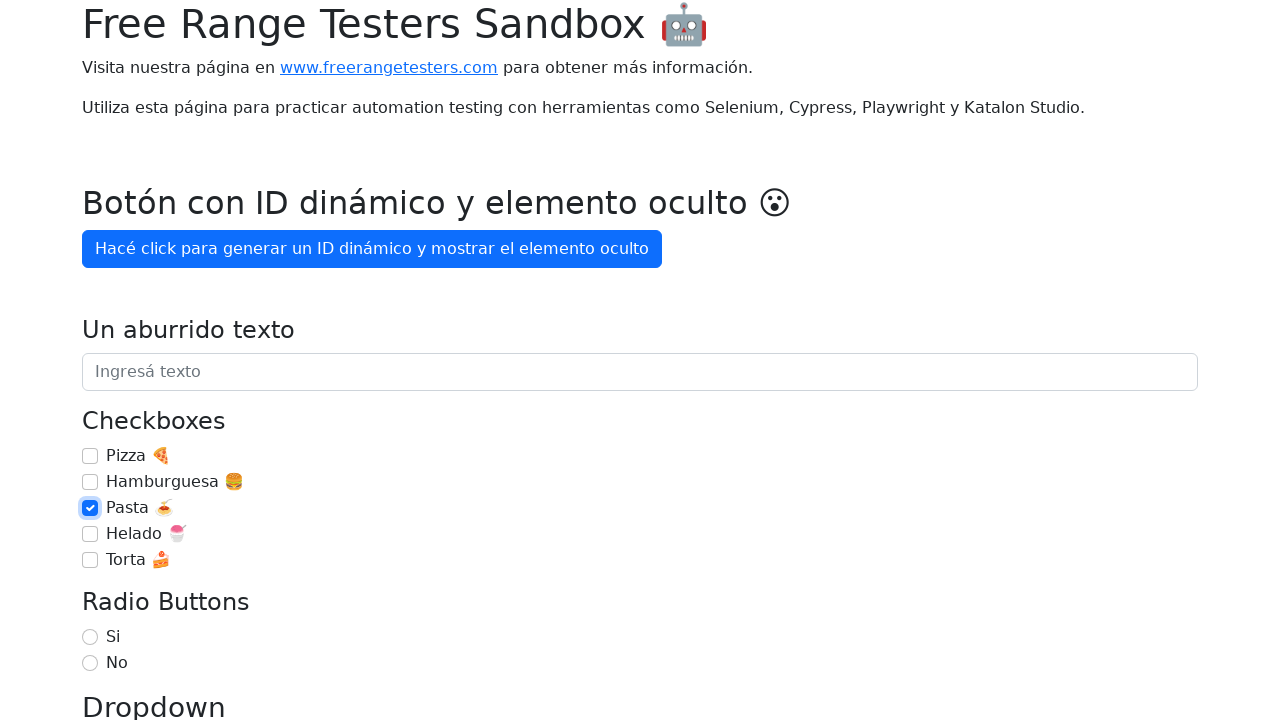

Unchecked the Pasta 🍝 checkbox at (90, 508) on internal:label="Pasta \ud83c\udf5d"i
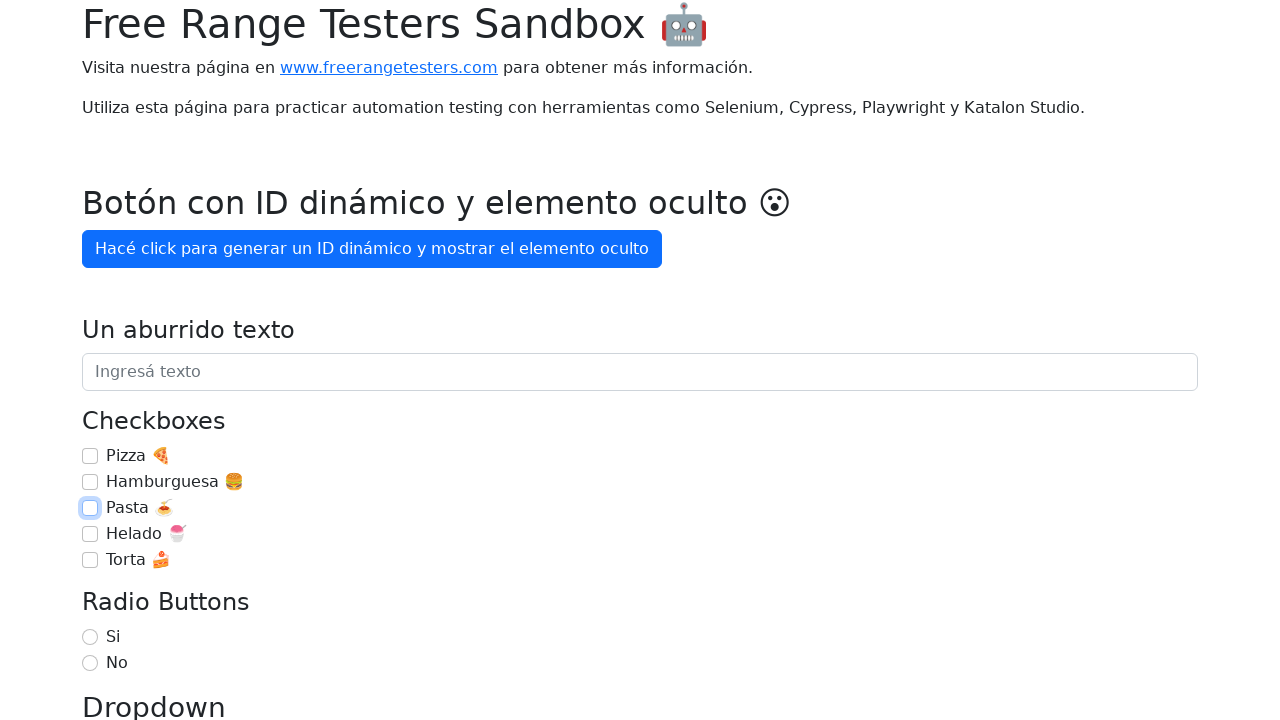

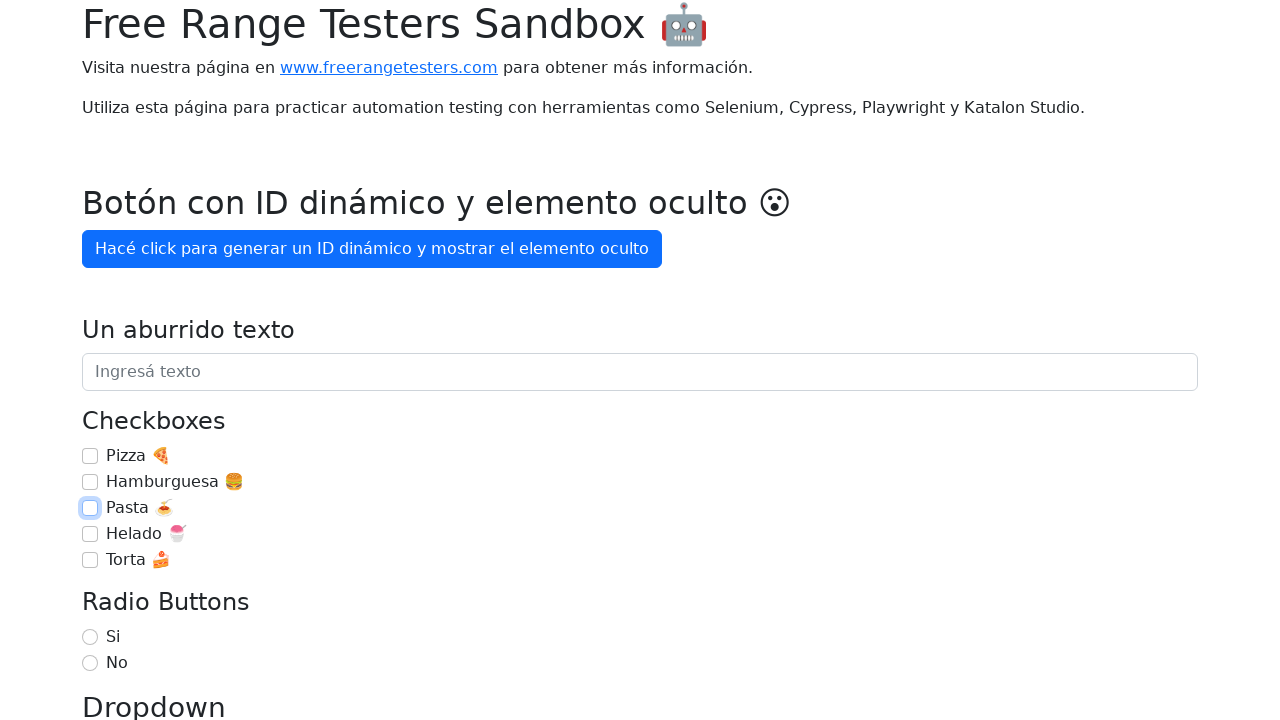